Verifies that the payment partners logos section (including VISA) is displayed on the MTS Belarus homepage

Starting URL: https://www.mts.by/

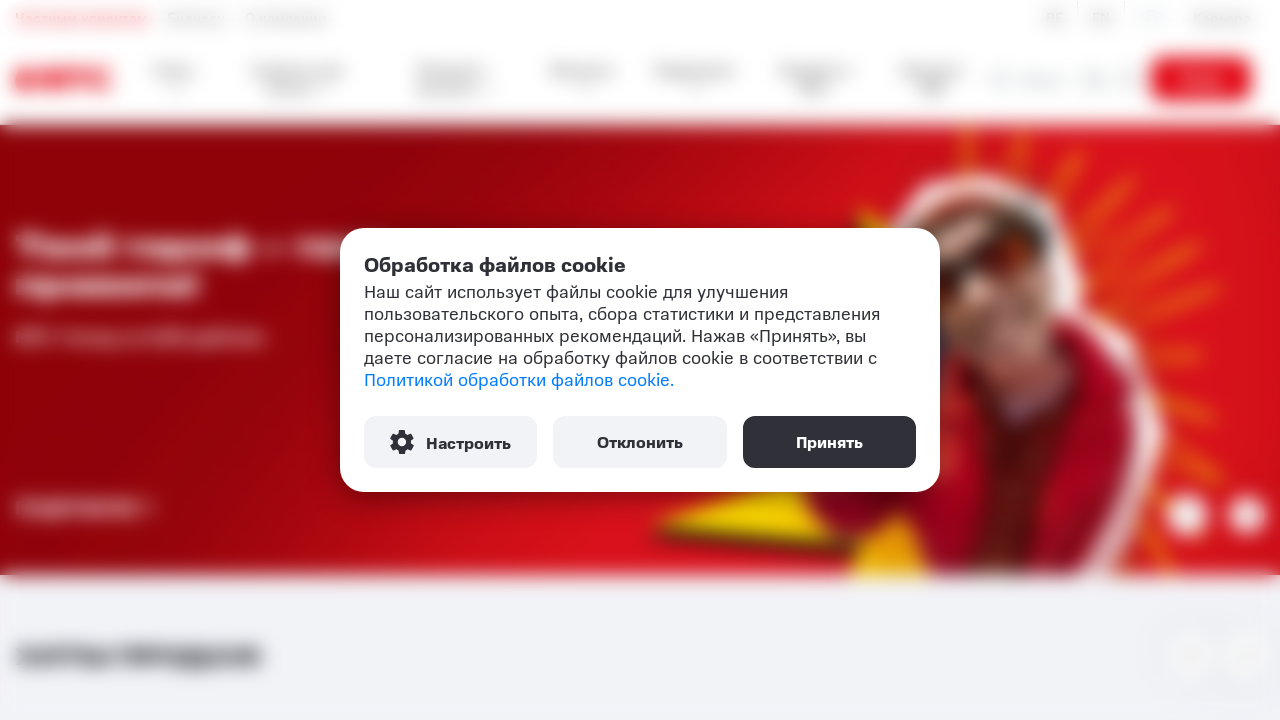

Located payment partners logo section element
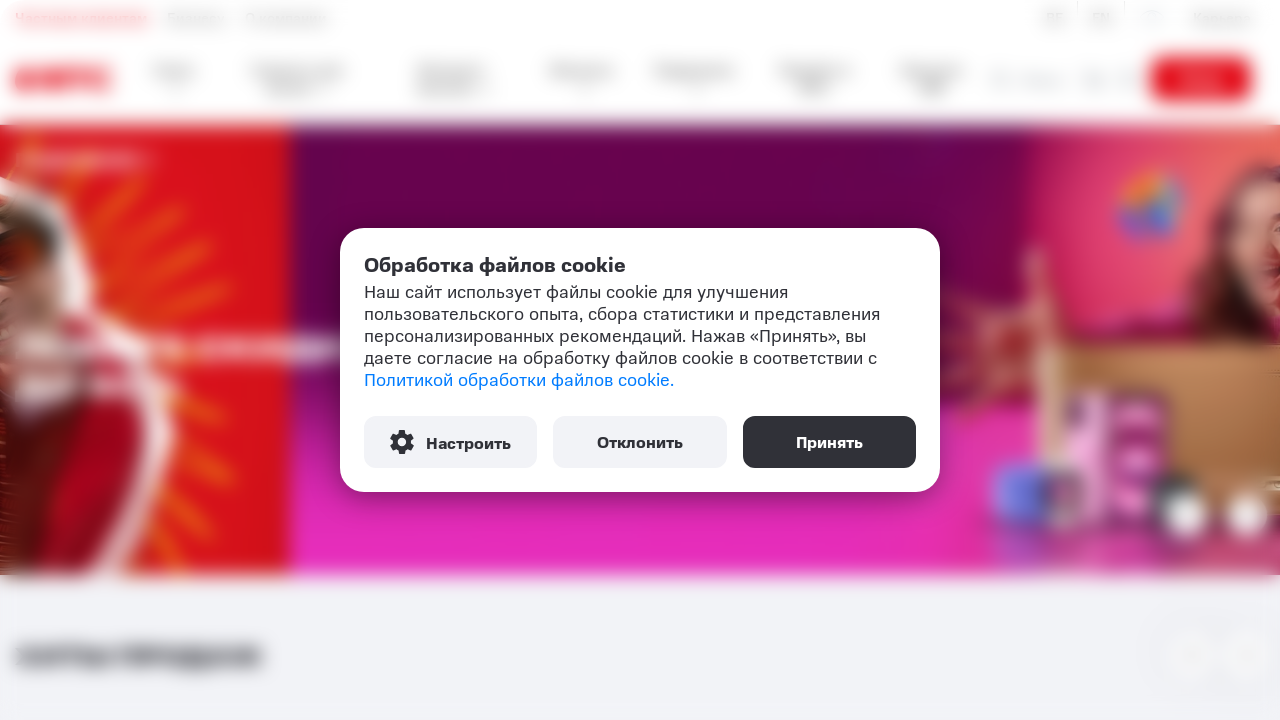

Payment partners logo section became visible
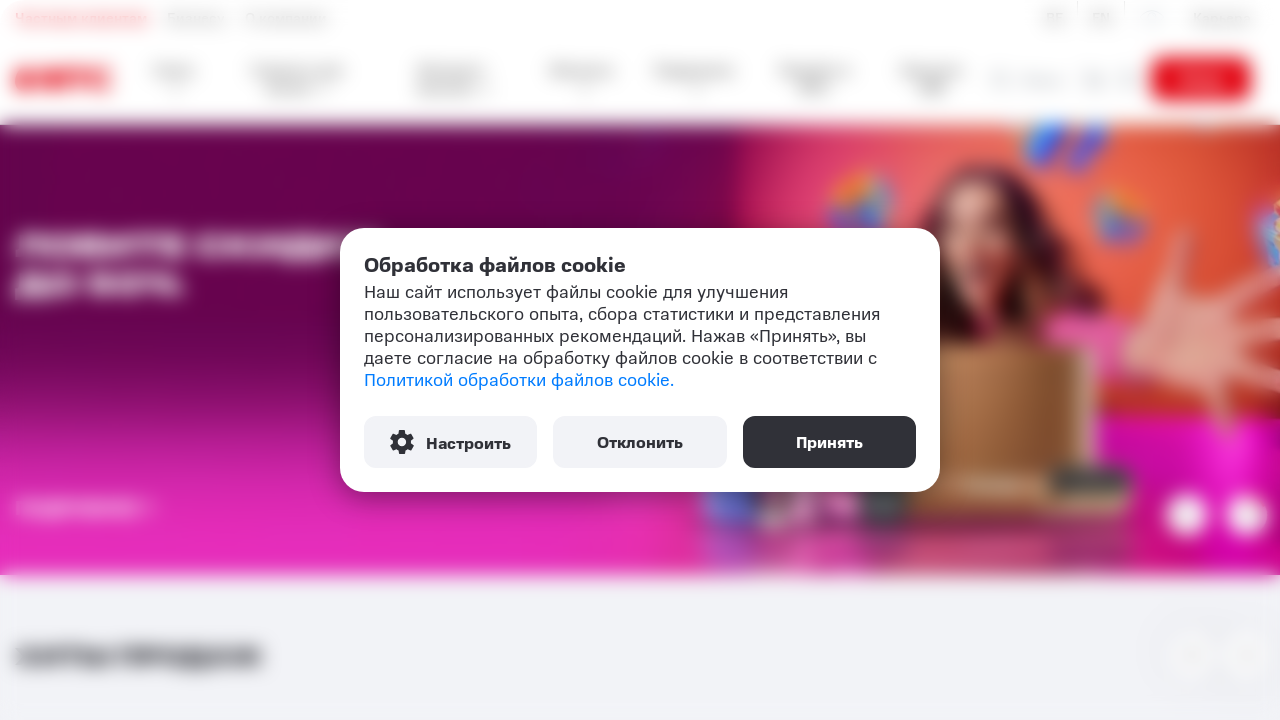

Verified that payment partners logo section (including VISA) is visible on MTS Belarus homepage
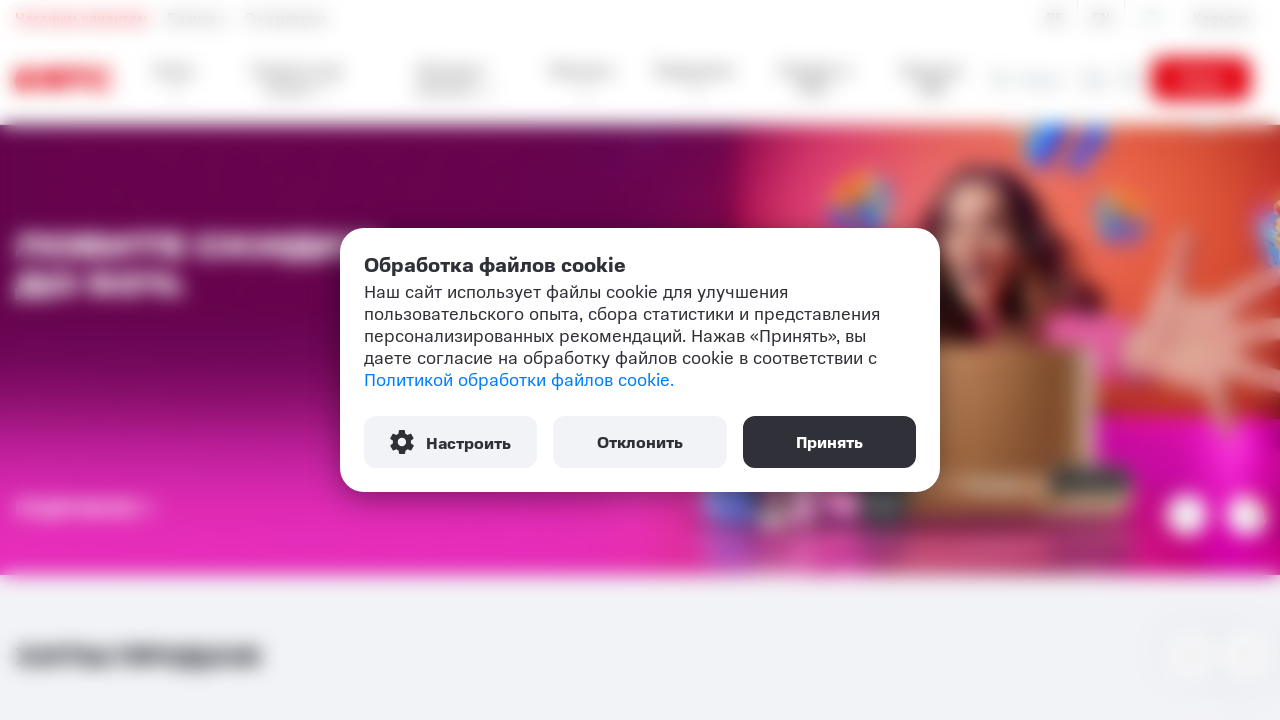

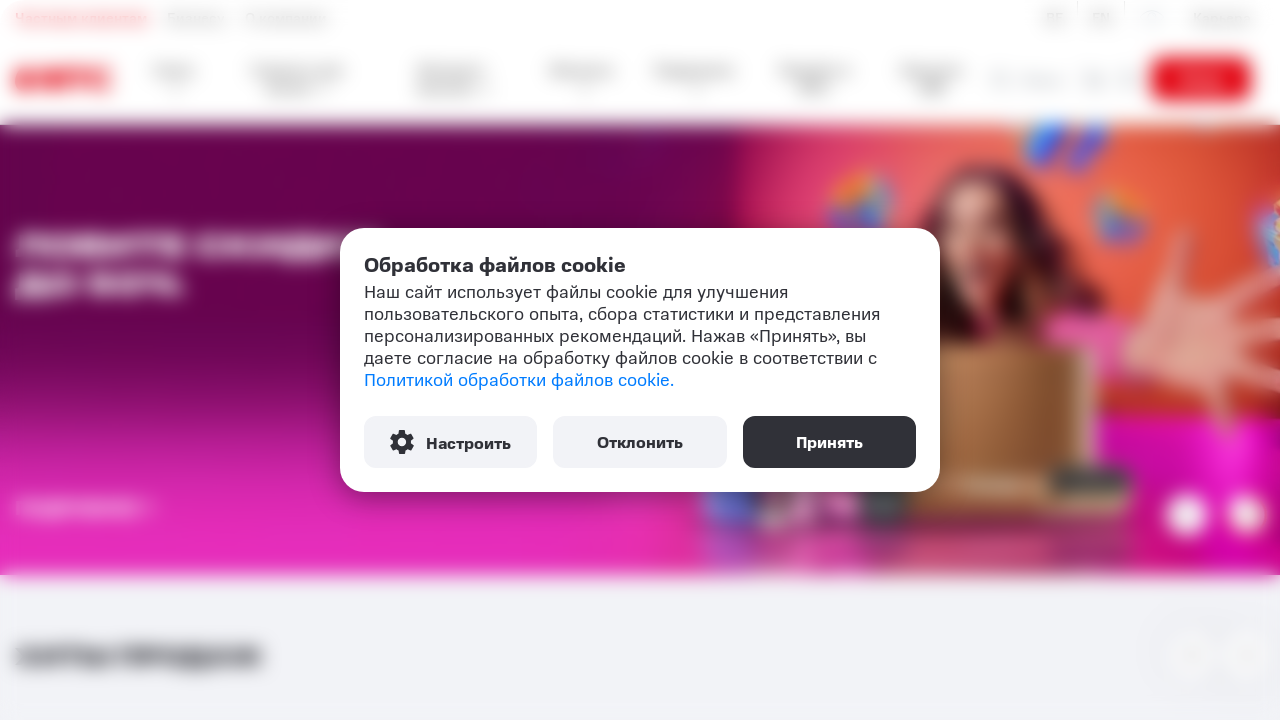